Tests that submitting a contact form with an invalid phone number (containing letters) displays an appropriate error message

Starting URL: https://automationintesting.online/

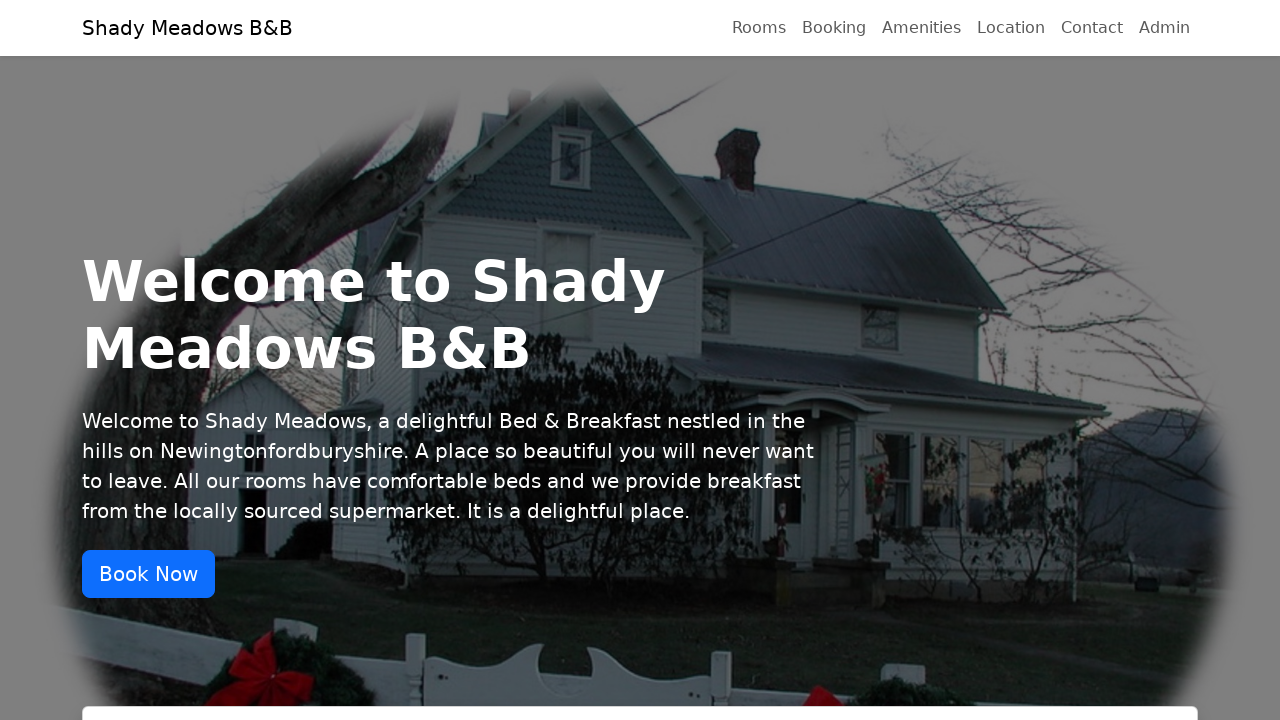

Scrolled to middle of page
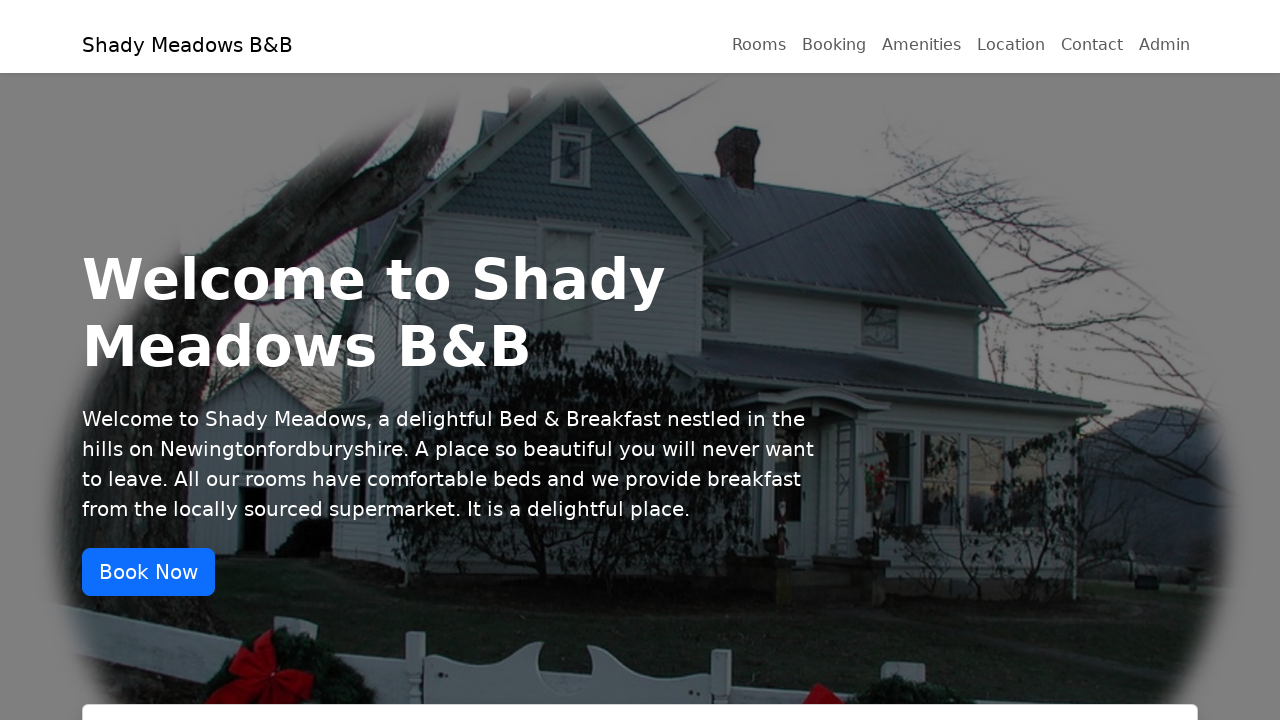

Filled name field with 'Ali' on #name
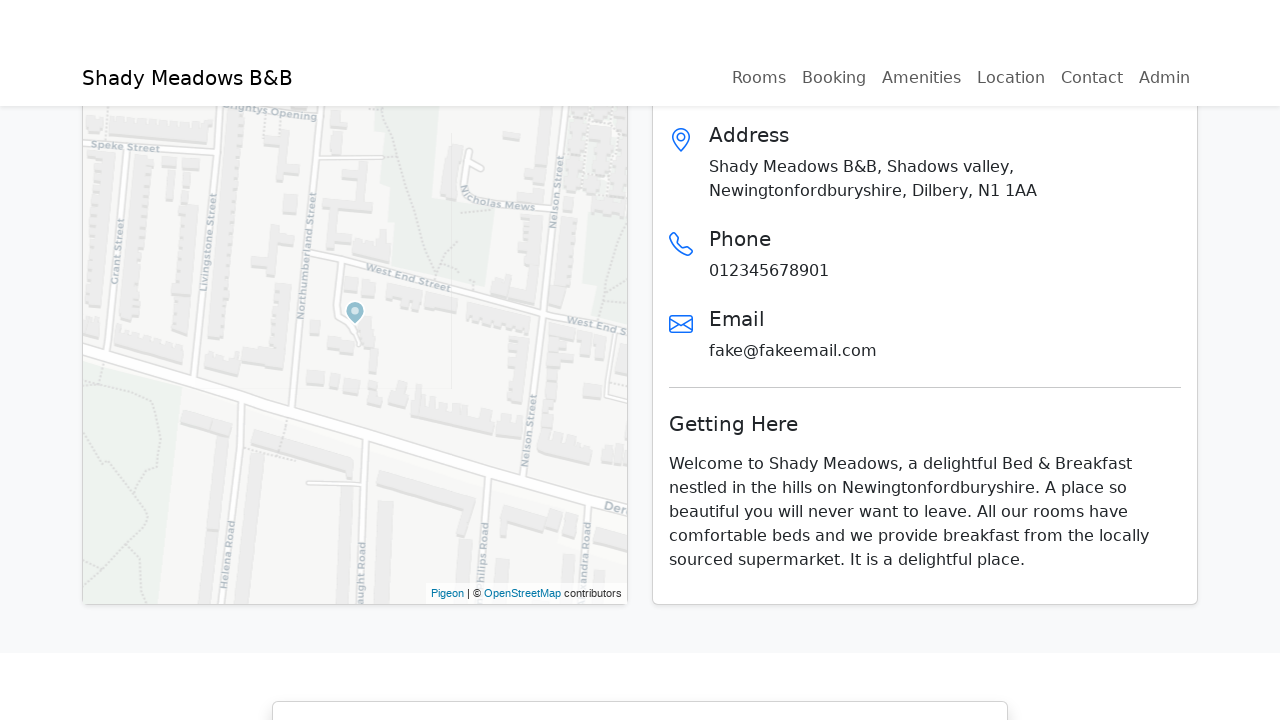

Filled email field with 'ali@example.com' on #email
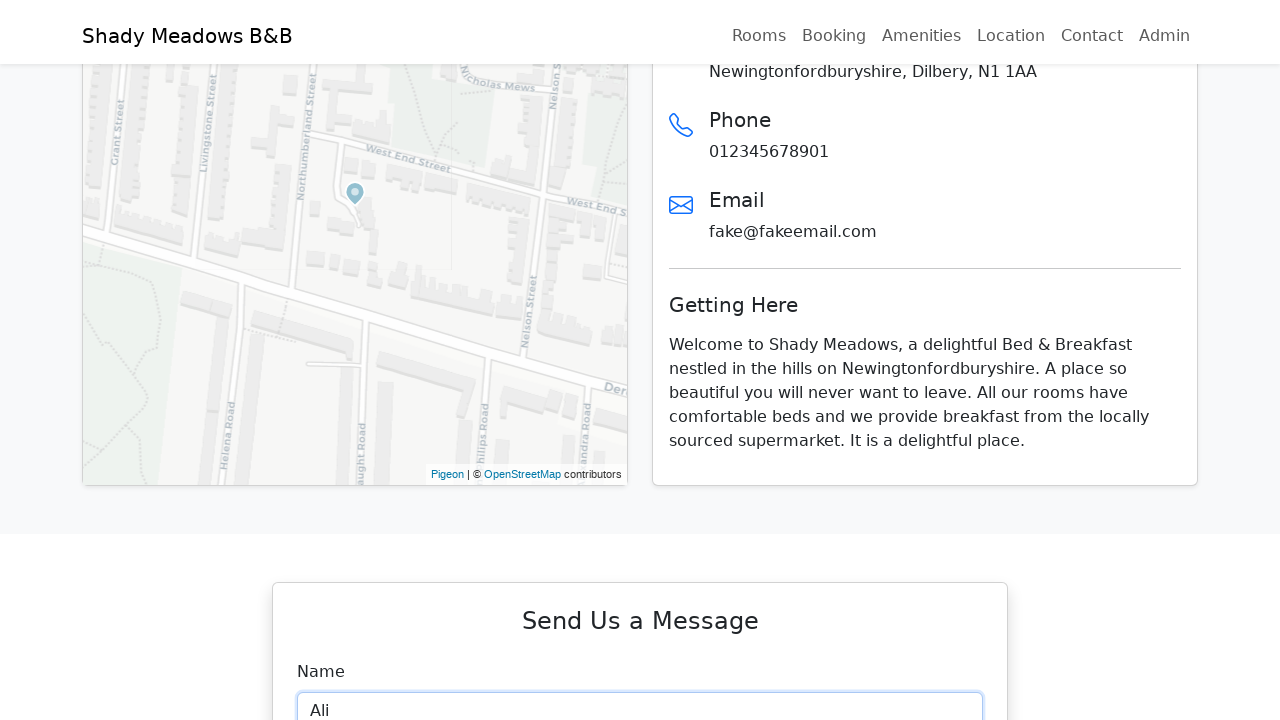

Filled phone field with invalid input 'abc123' (contains letters) on #phone
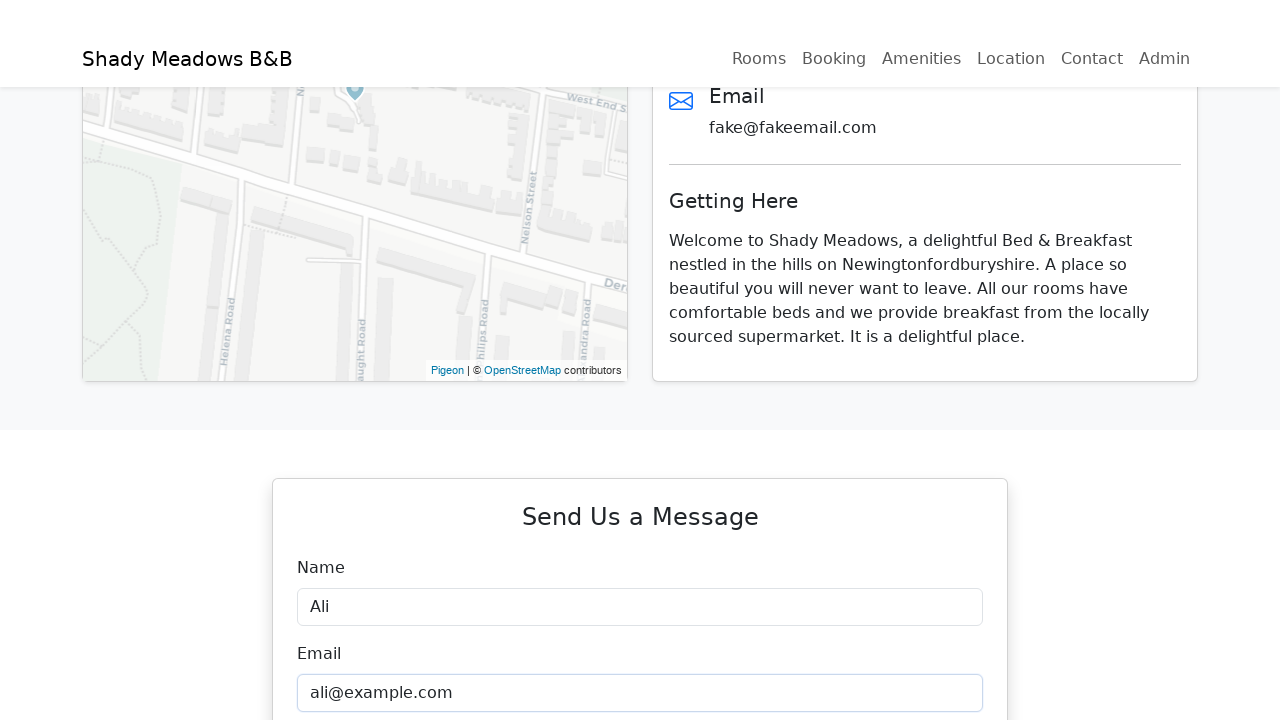

Filled subject field with 'Geçersiz Telefon Testi' on #subject
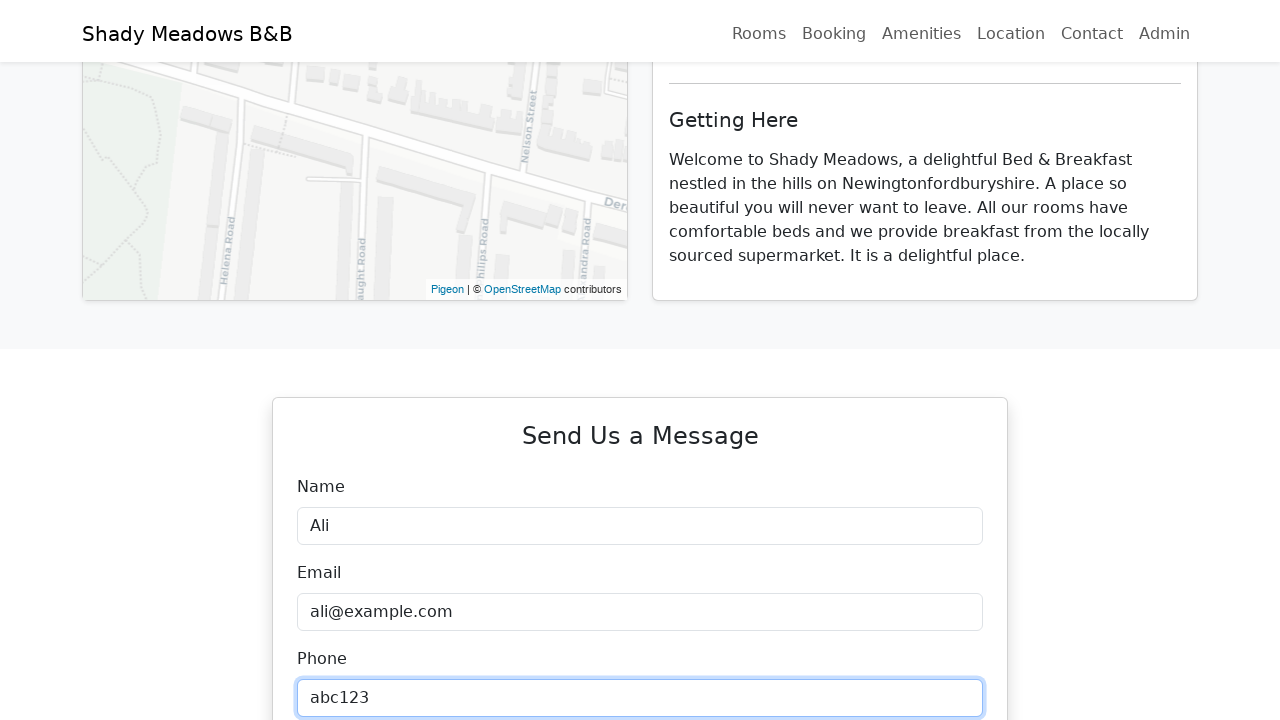

Filled description field with test message on #description
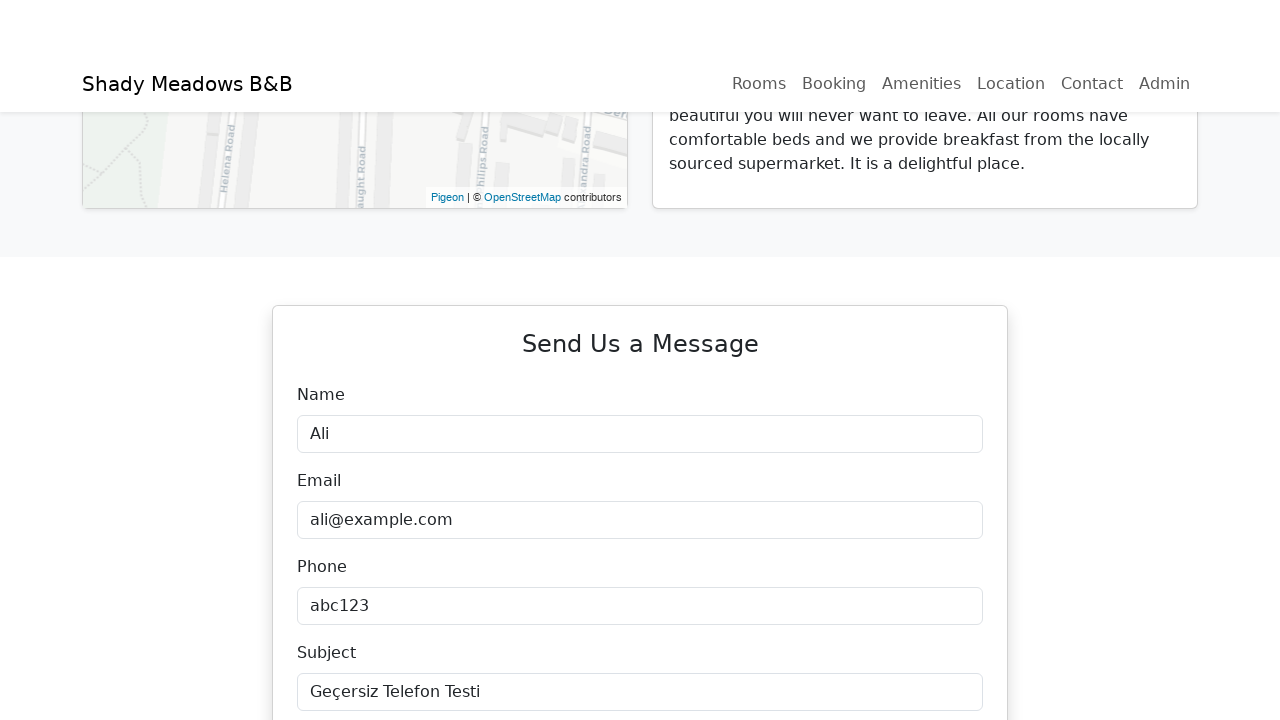

Scrolled submit button into view
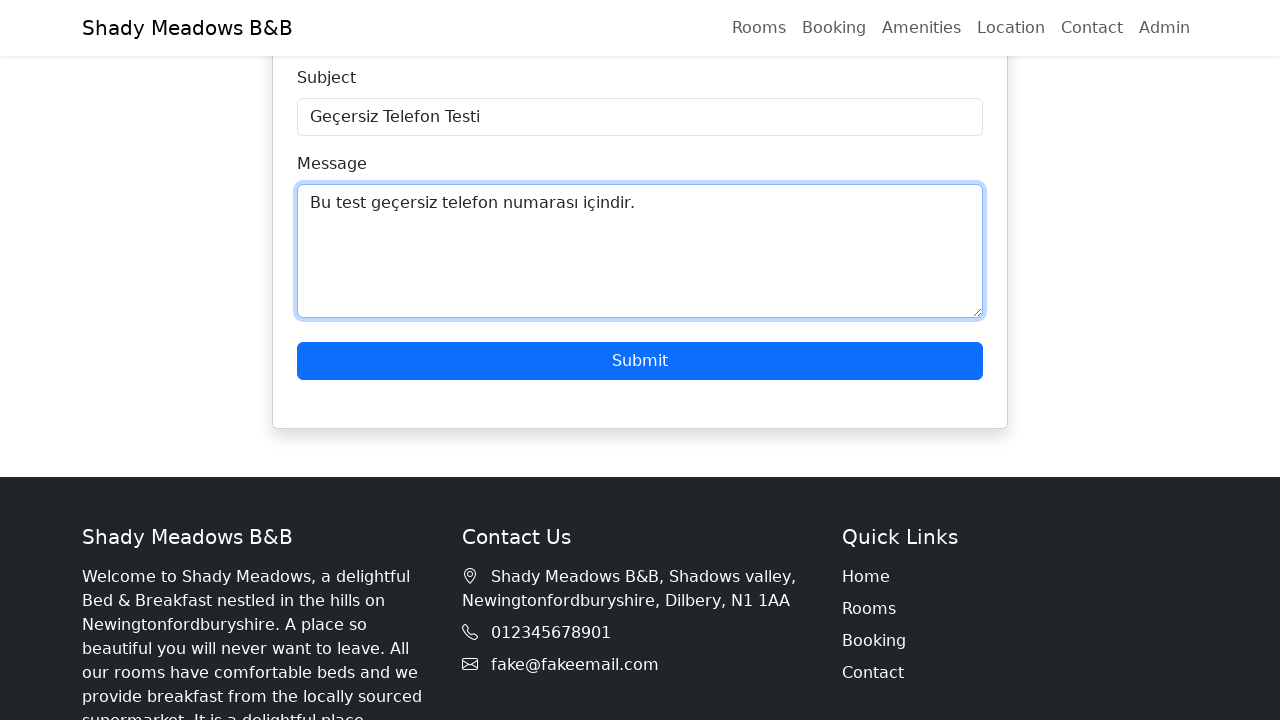

Clicked Submit button to submit form with invalid phone number at (640, 361) on xpath=//button[text()='Submit']
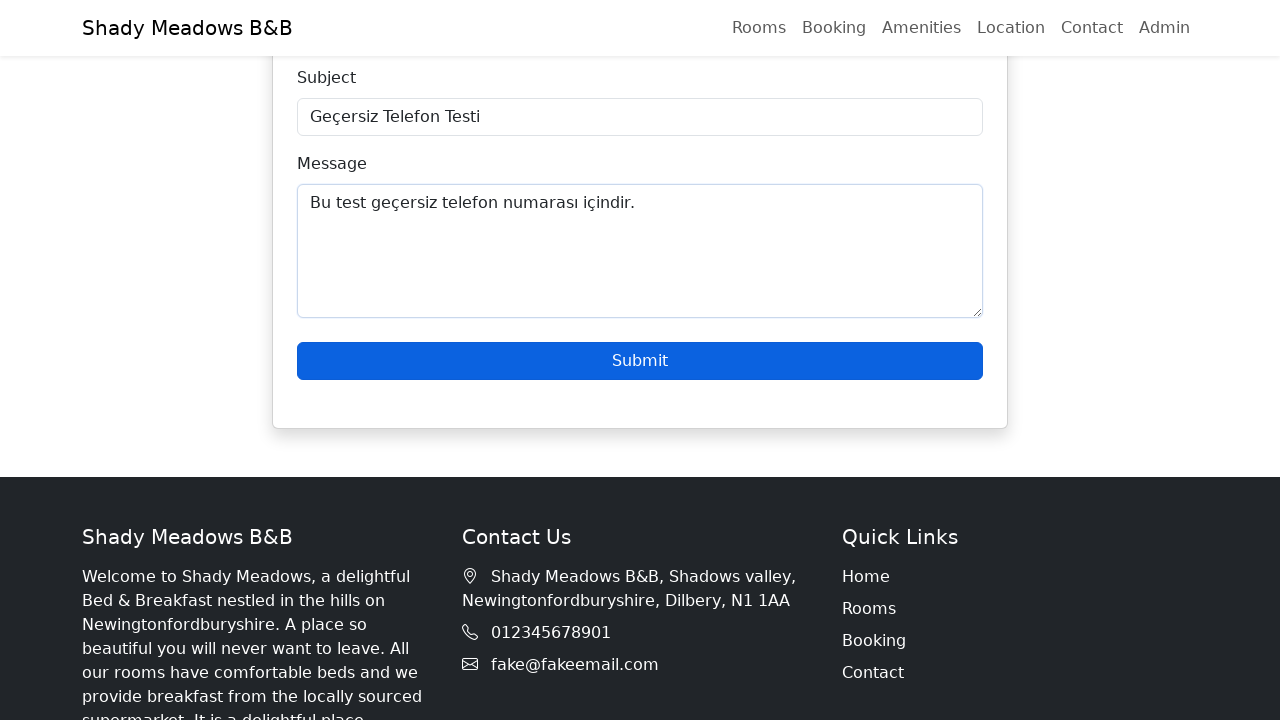

Error message appeared indicating invalid phone number
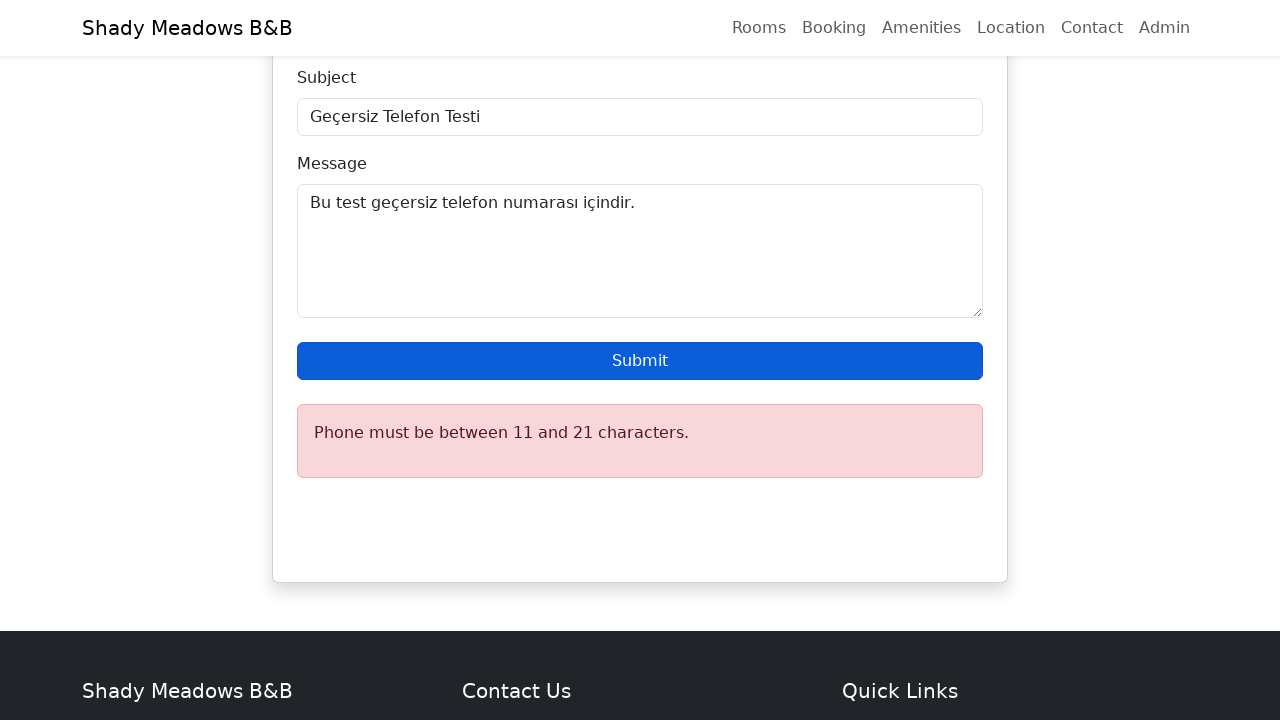

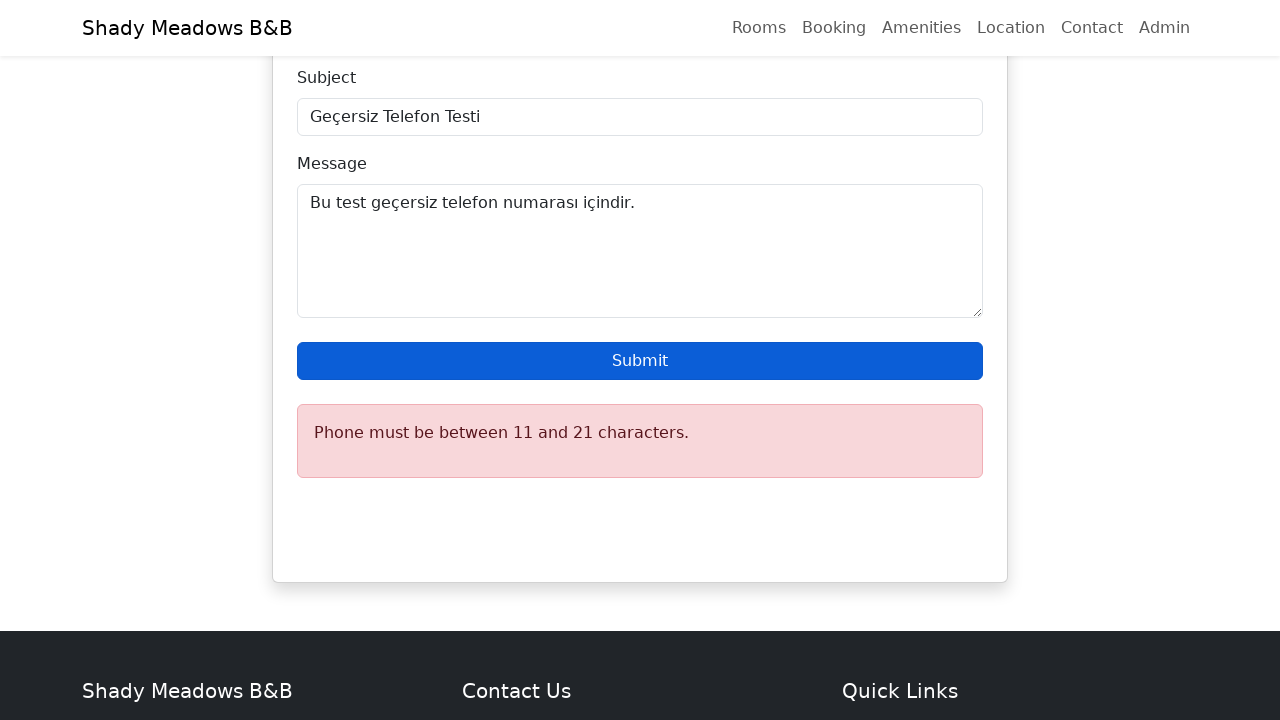